Tests train ticket booking form by entering a departure station code and selecting a specific station from the autocomplete dropdown on RailYatri website

Starting URL: https://www.railyatri.in/train-ticket

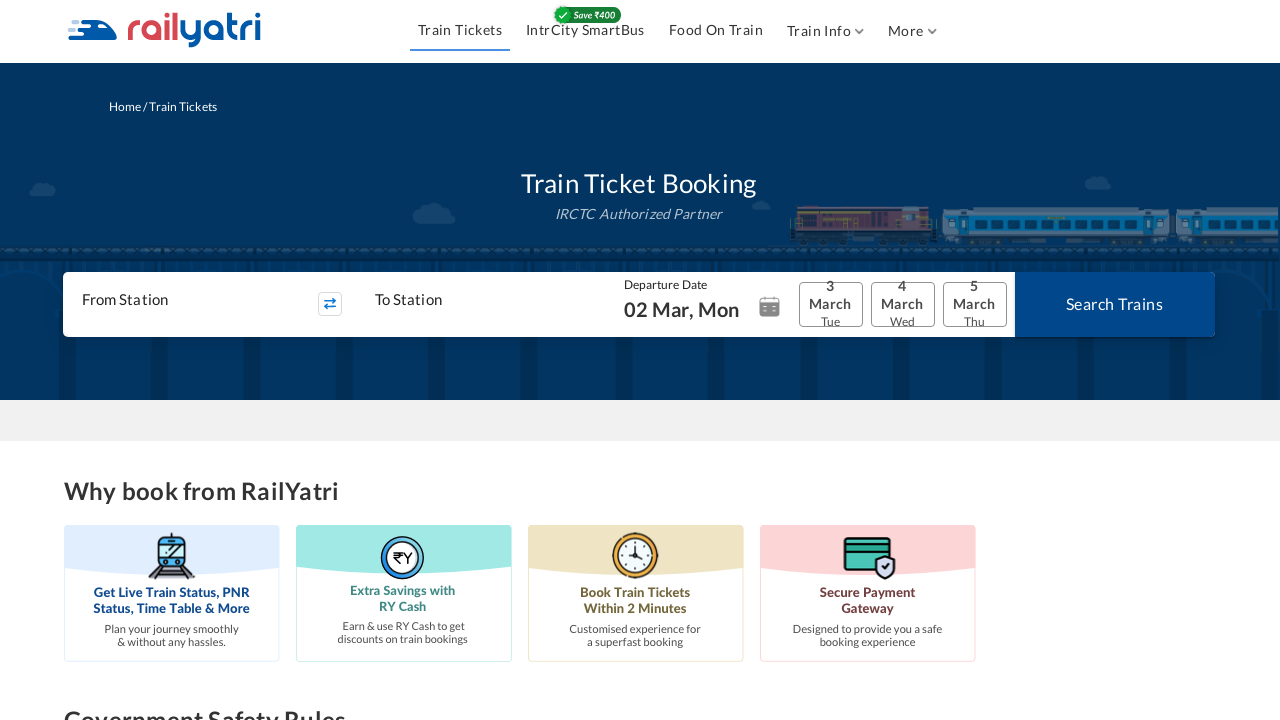

Filled 'from station' input field with station code 'ISM' on #fromstation
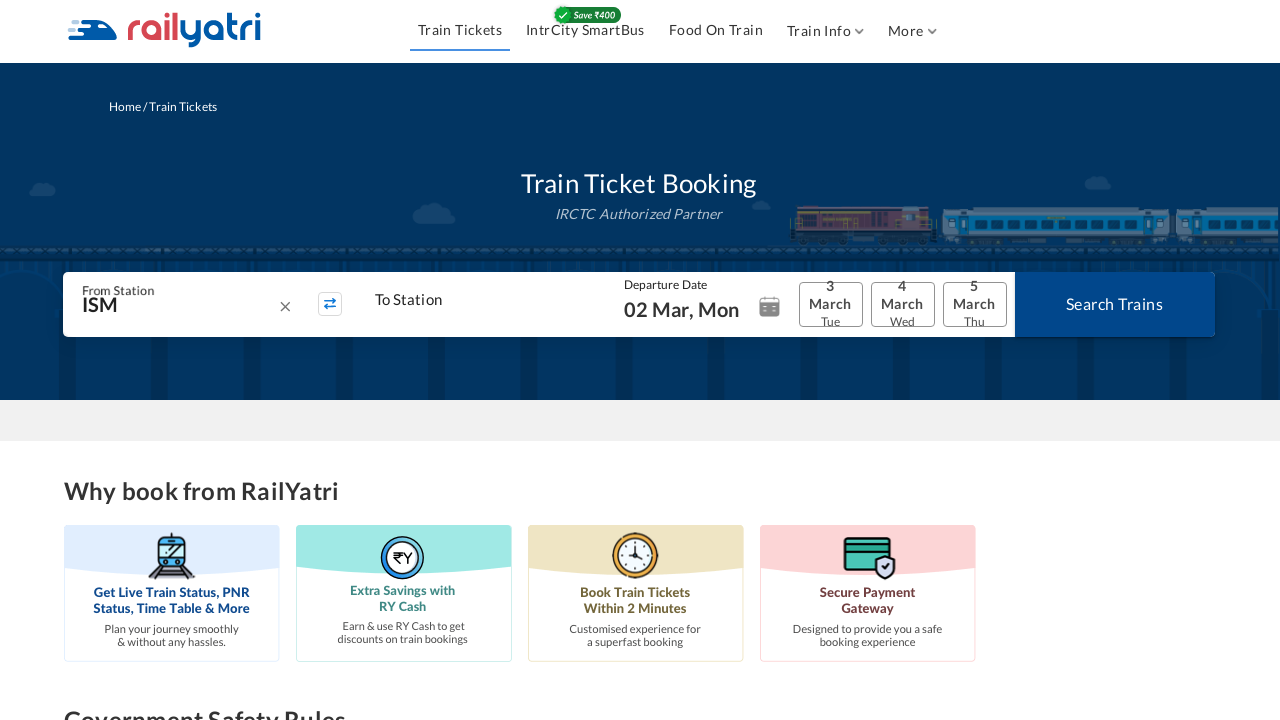

Waited 1 second for autocomplete dropdown to appear
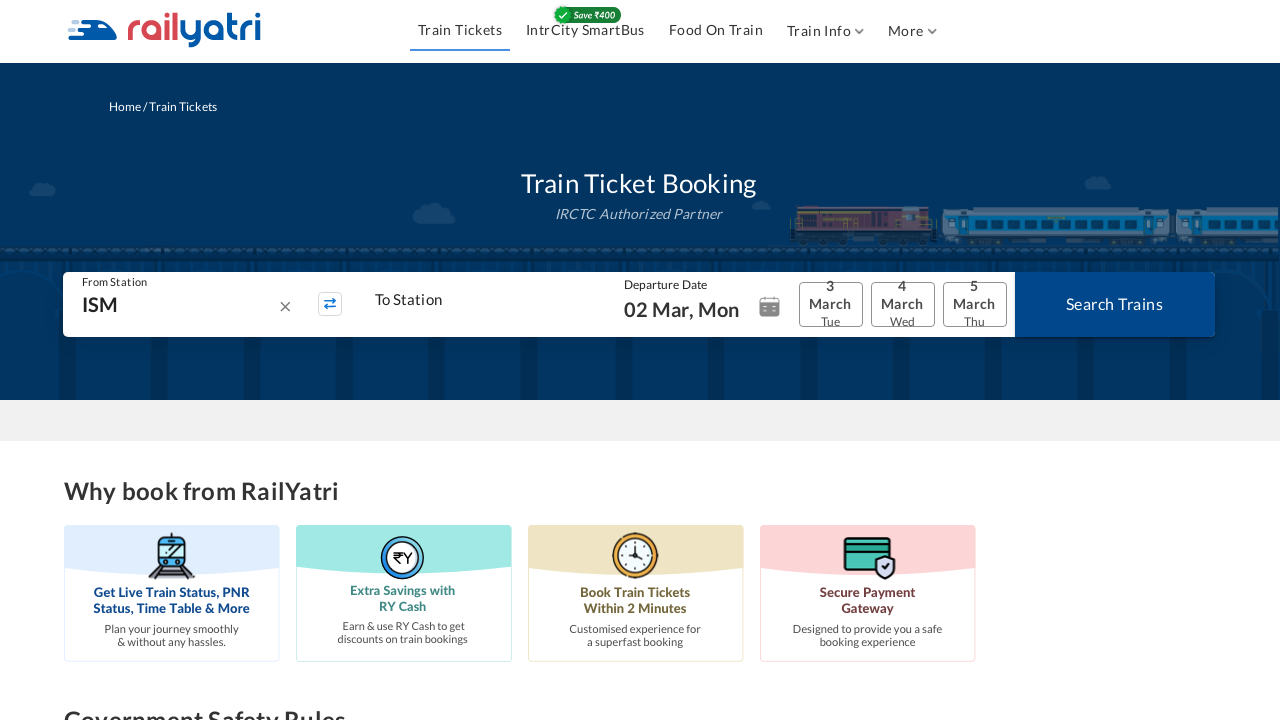

Pressed down arrow key to navigate autocomplete options on #fromstation
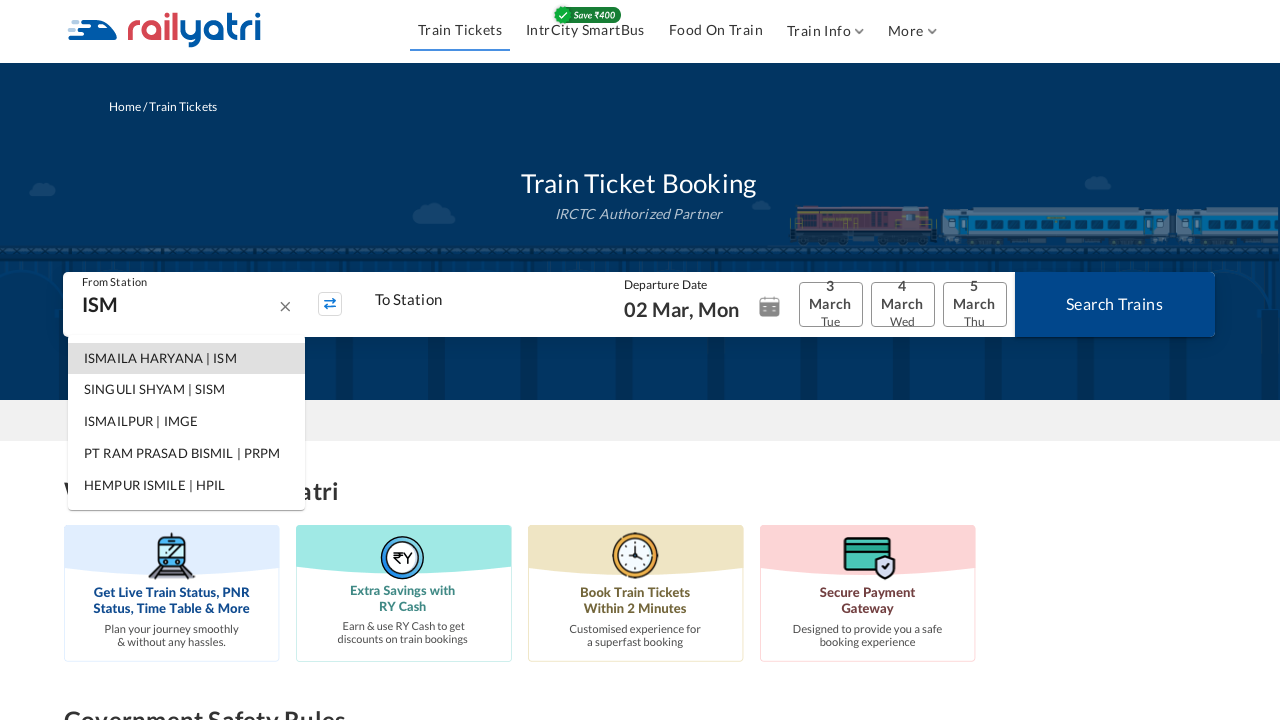

Waited 500ms between navigation
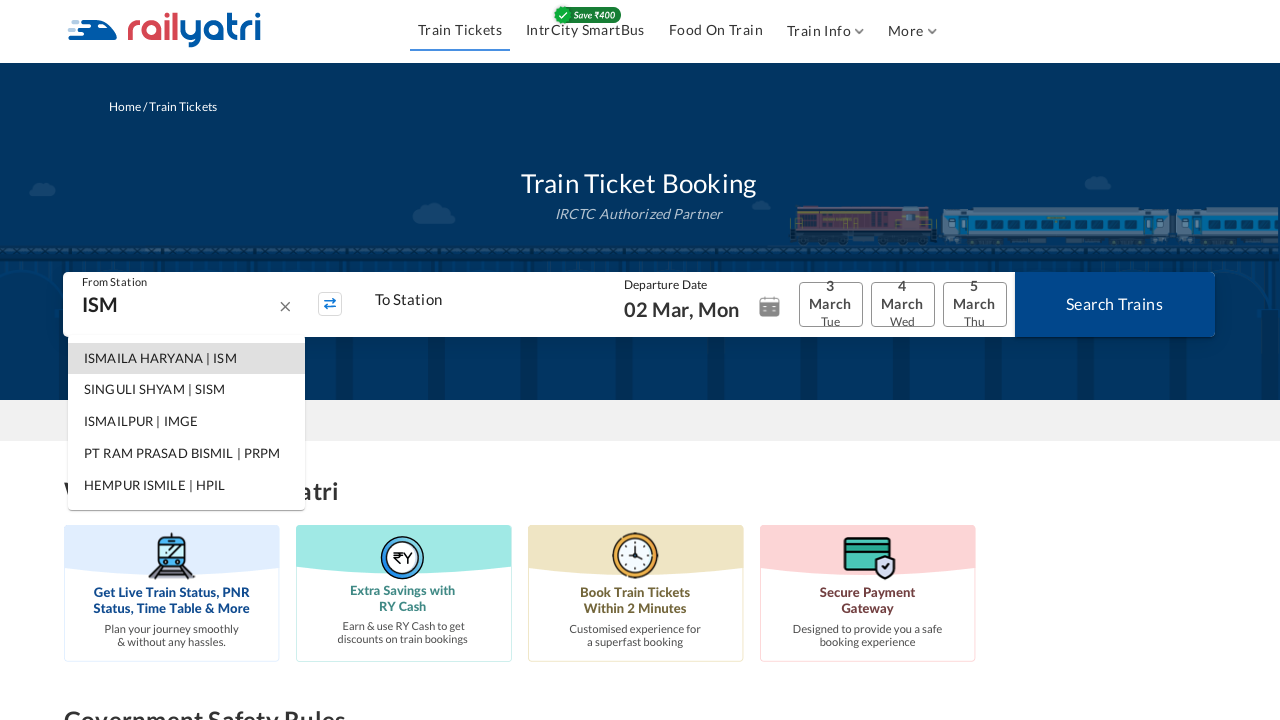

Pressed down arrow key again to navigate to next option on #fromstation
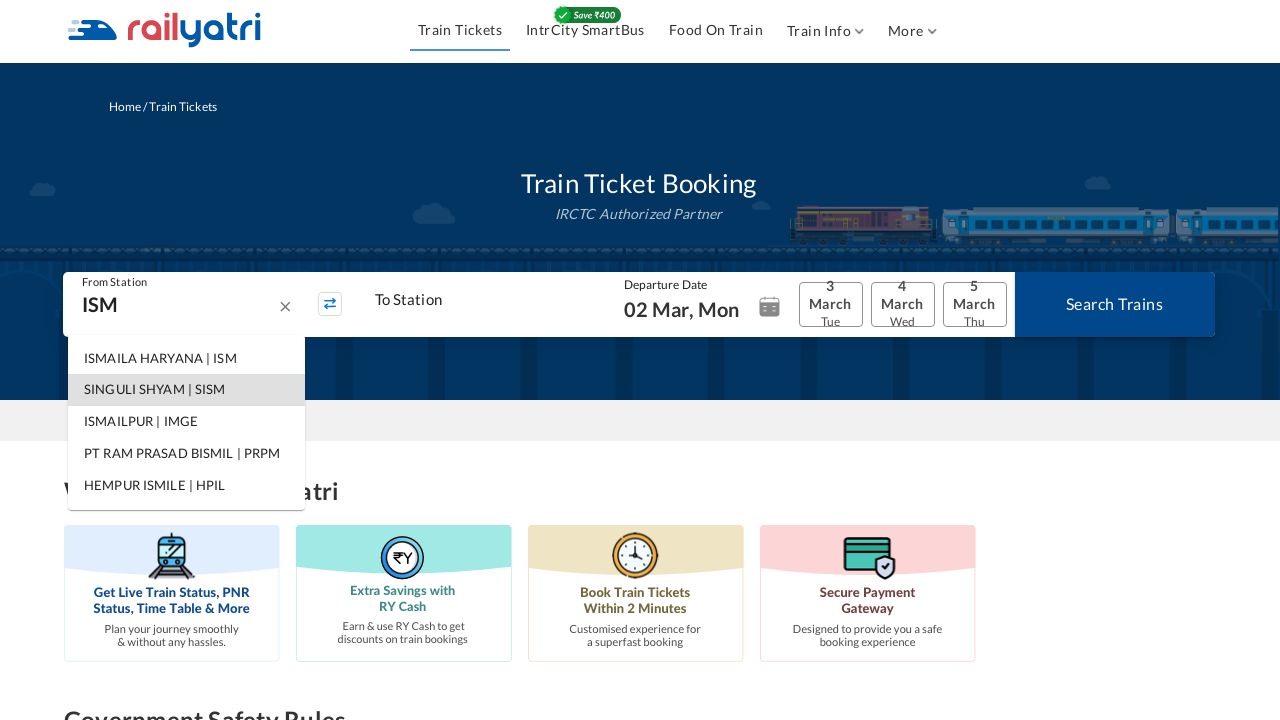

Waited 500ms between navigation
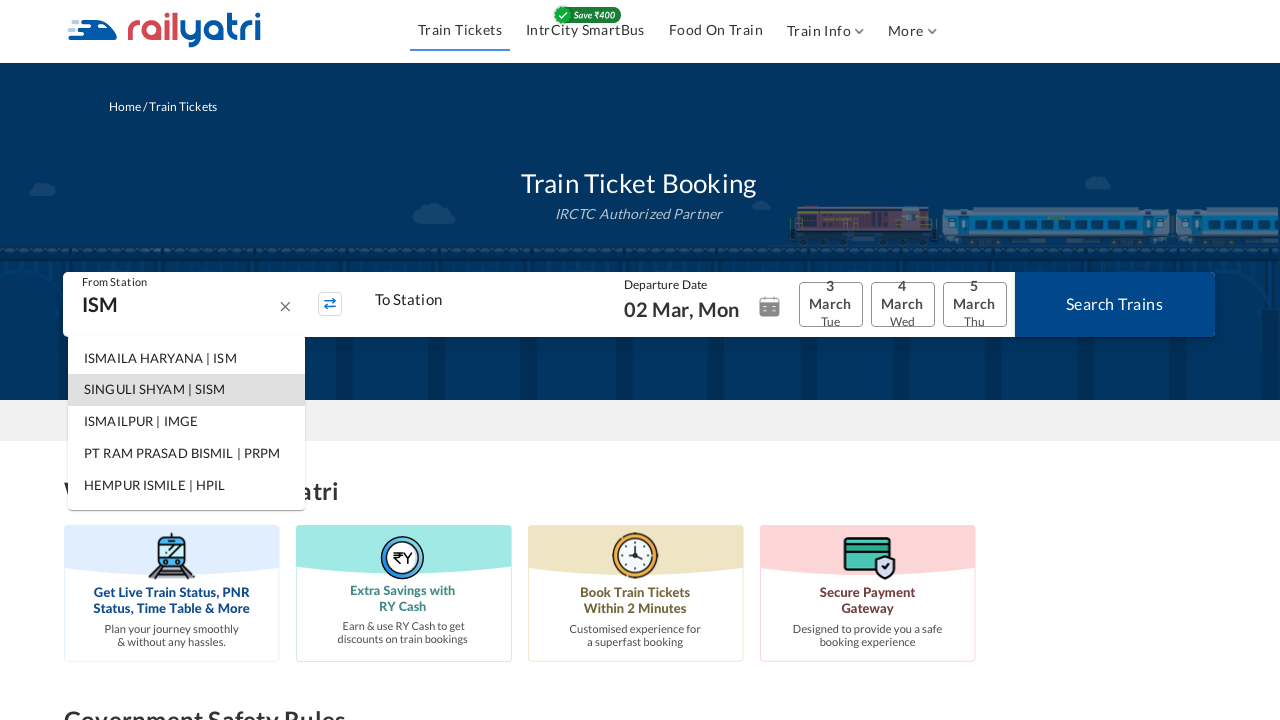

Pressed down arrow key once more to highlight desired station option on #fromstation
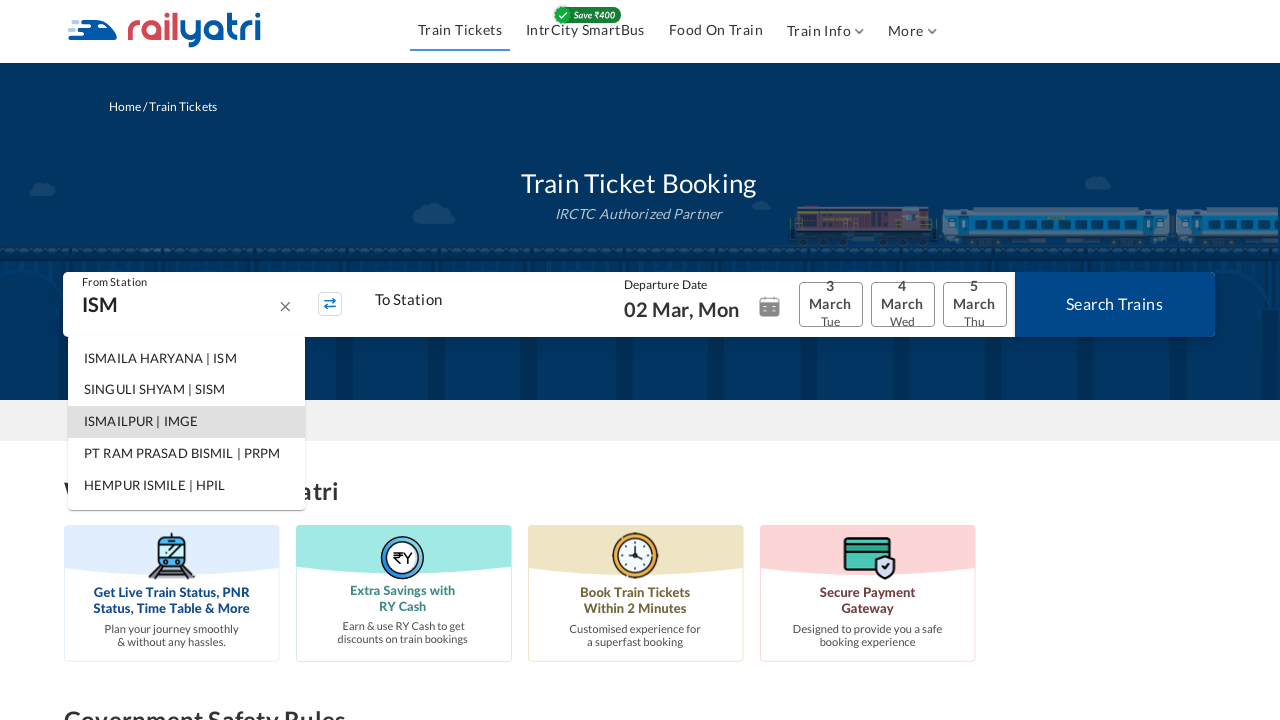

Waited 500ms before selection
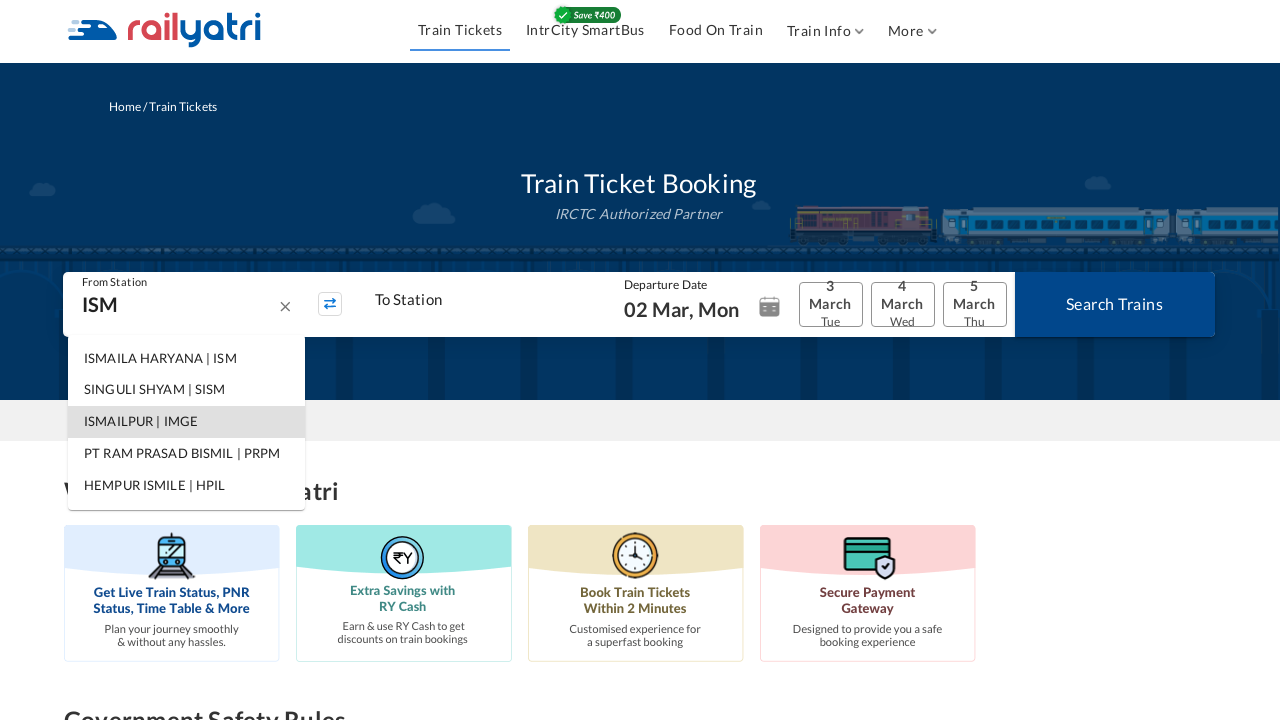

Pressed Enter to select 'ISMAILPUR | IMGE' station from autocomplete dropdown on #fromstation
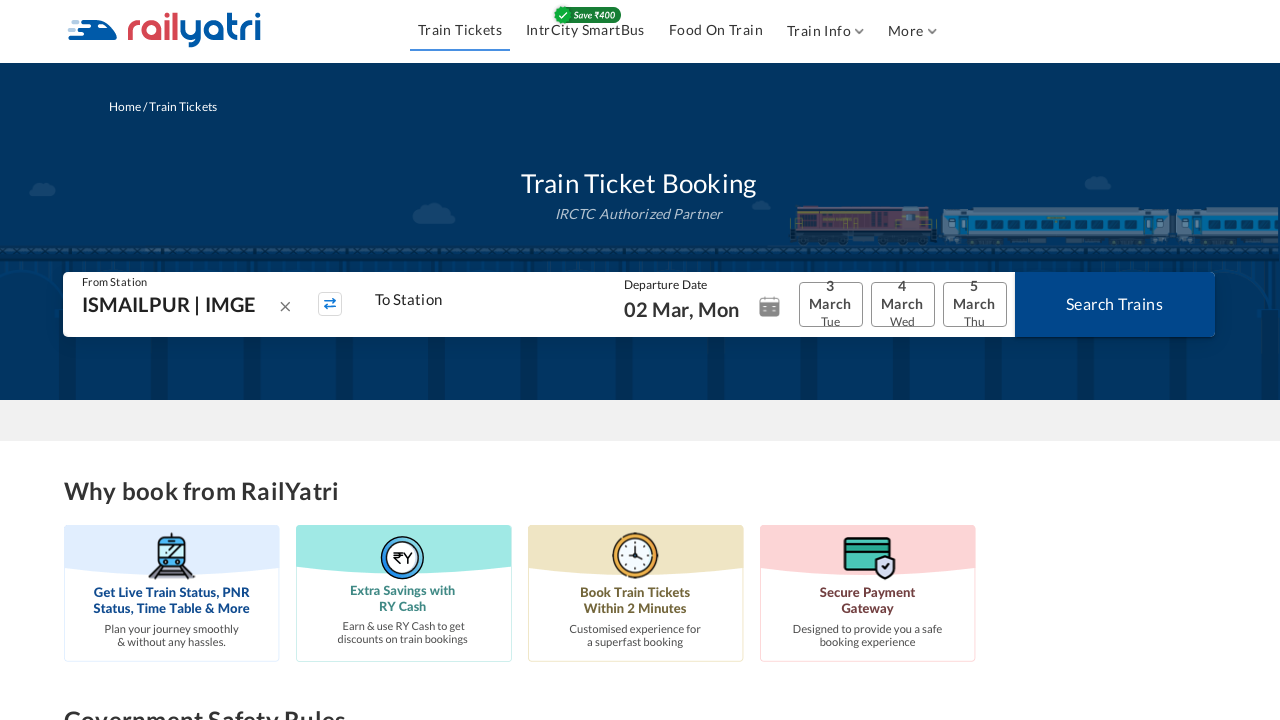

Waited 2 seconds for station selection to be processed
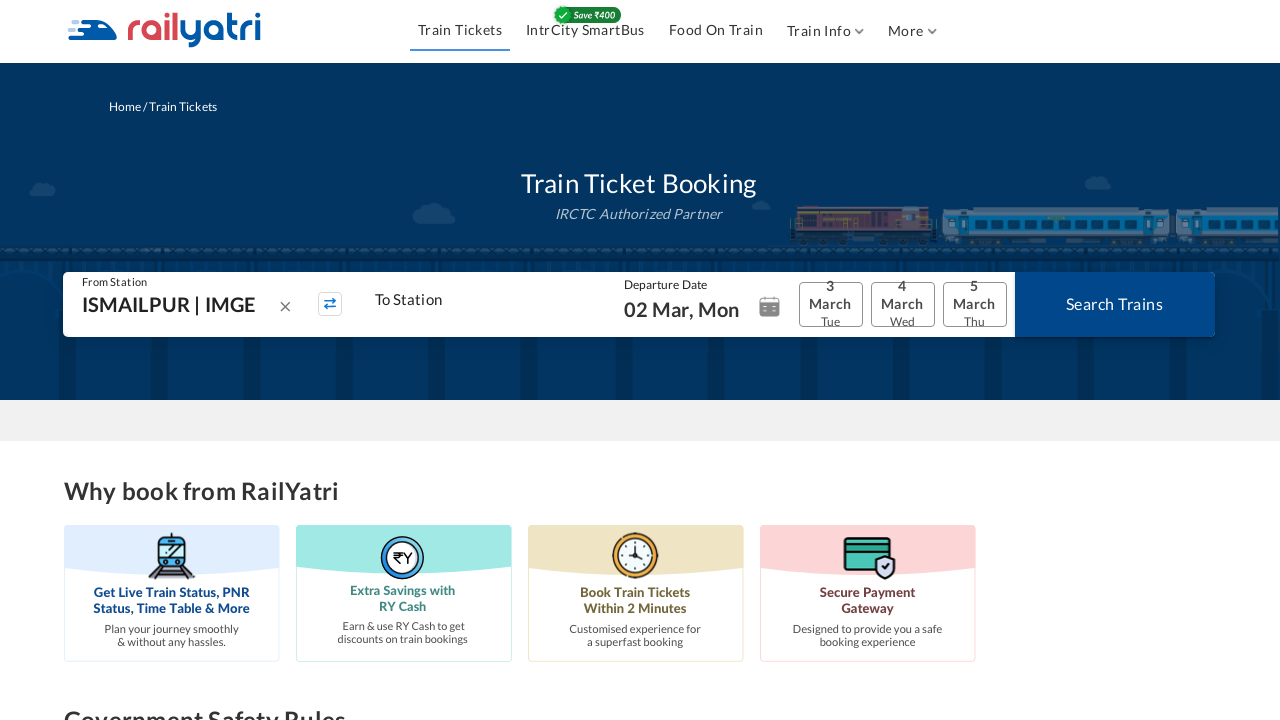

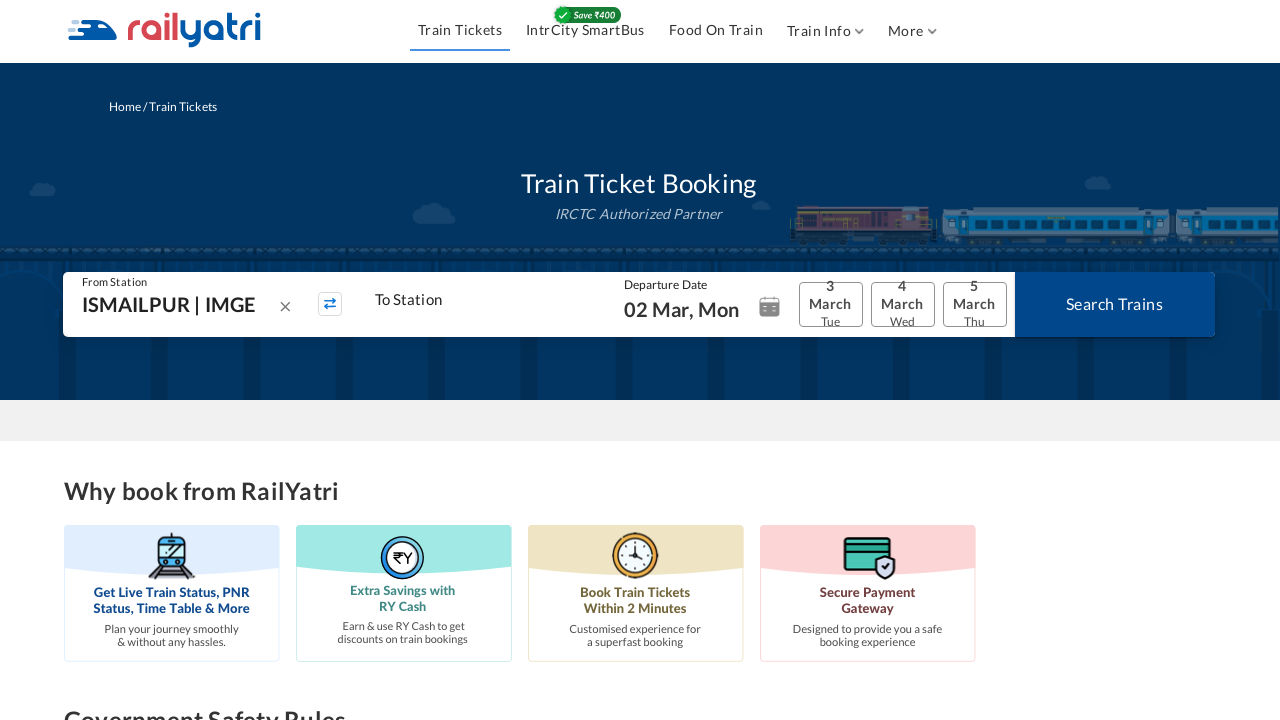